Navigates to the Text Box page and verifies that the "Current Address" label is visible.

Starting URL: https://demoqa.com/elements

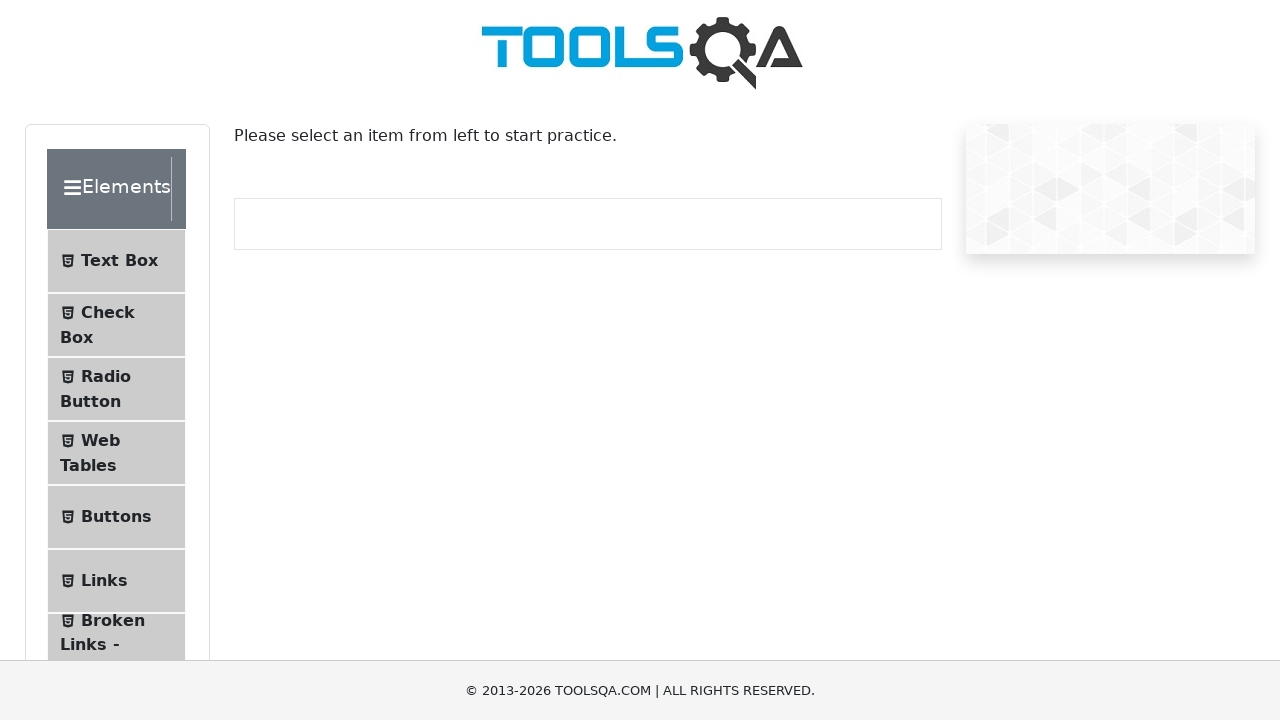

Clicked on Text Box menu item at (119, 261) on internal:text="Text Box"i
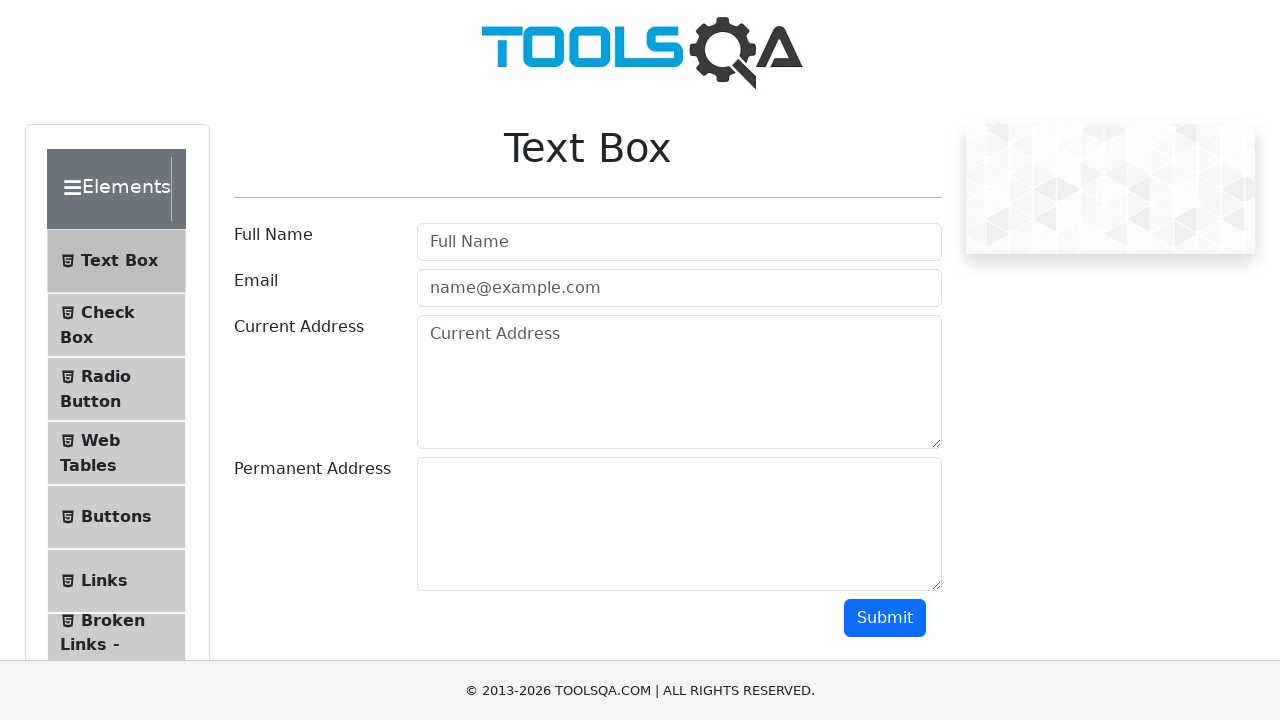

Waited for navigation to text-box page
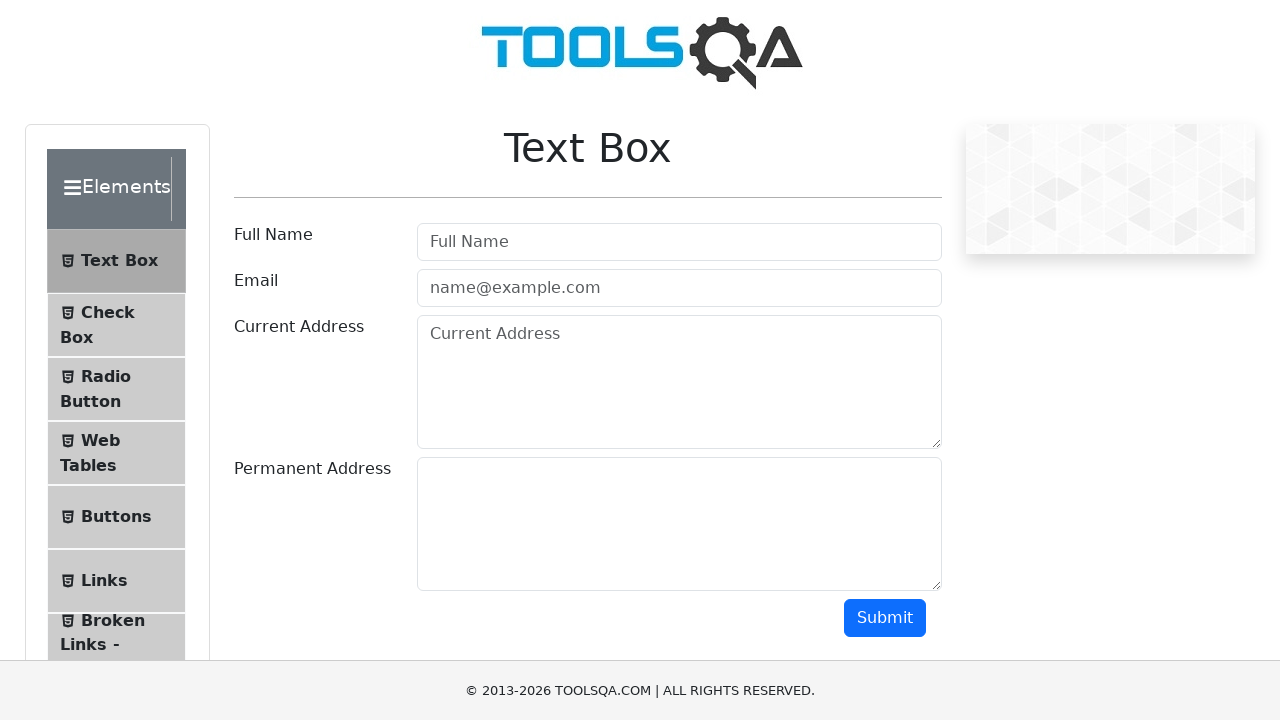

Verified Current Address label is visible
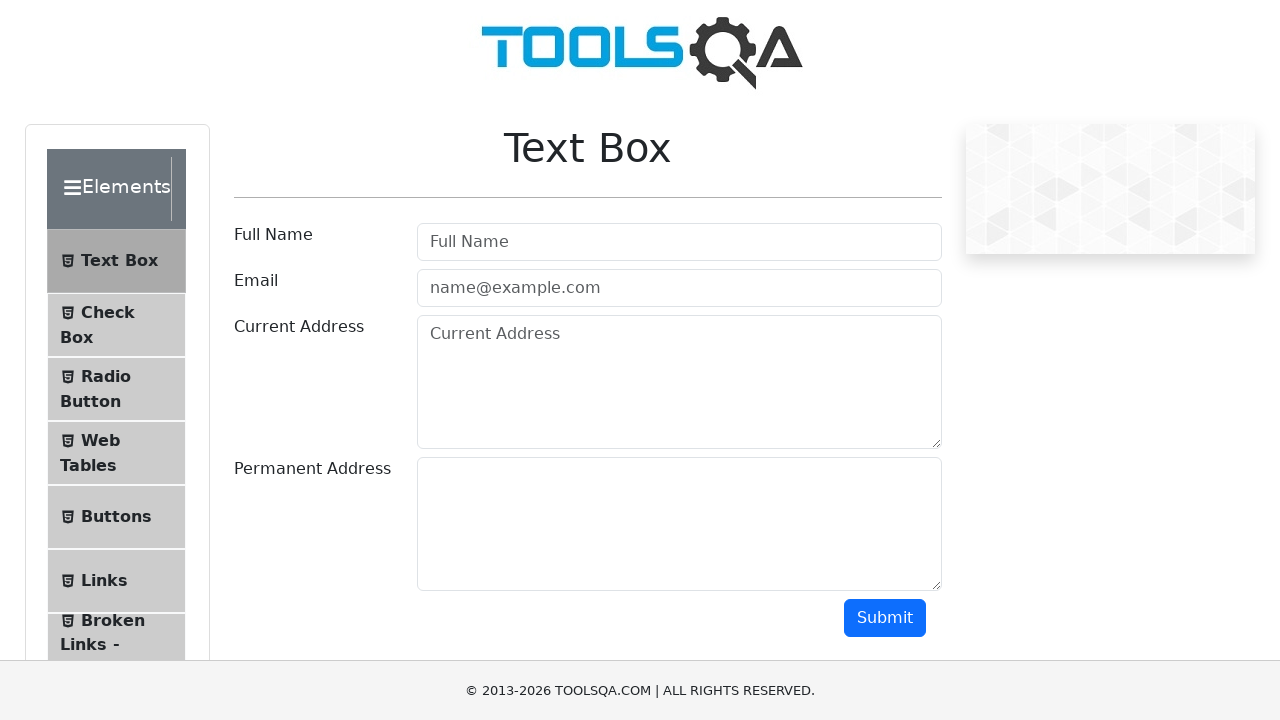

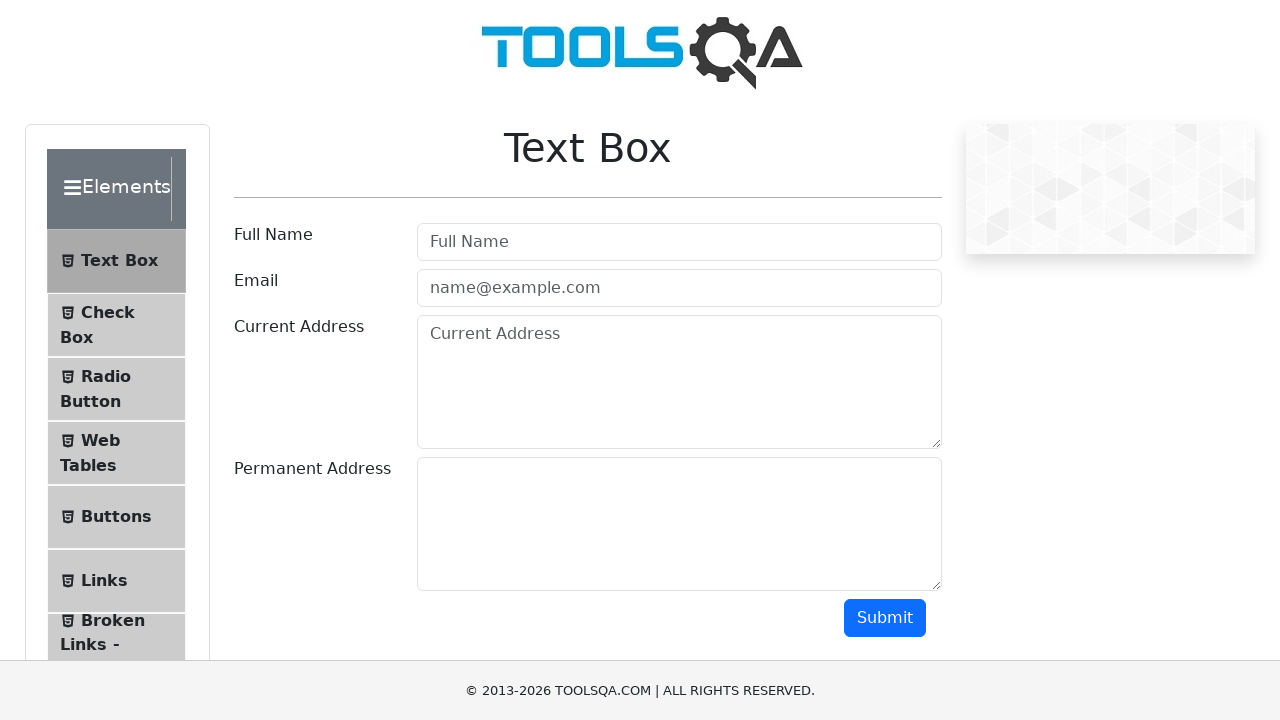